Navigates to a test automation practice blog and clicks on the male radio button to demonstrate form interaction

Starting URL: https://testautomationpractice.blogspot.com/

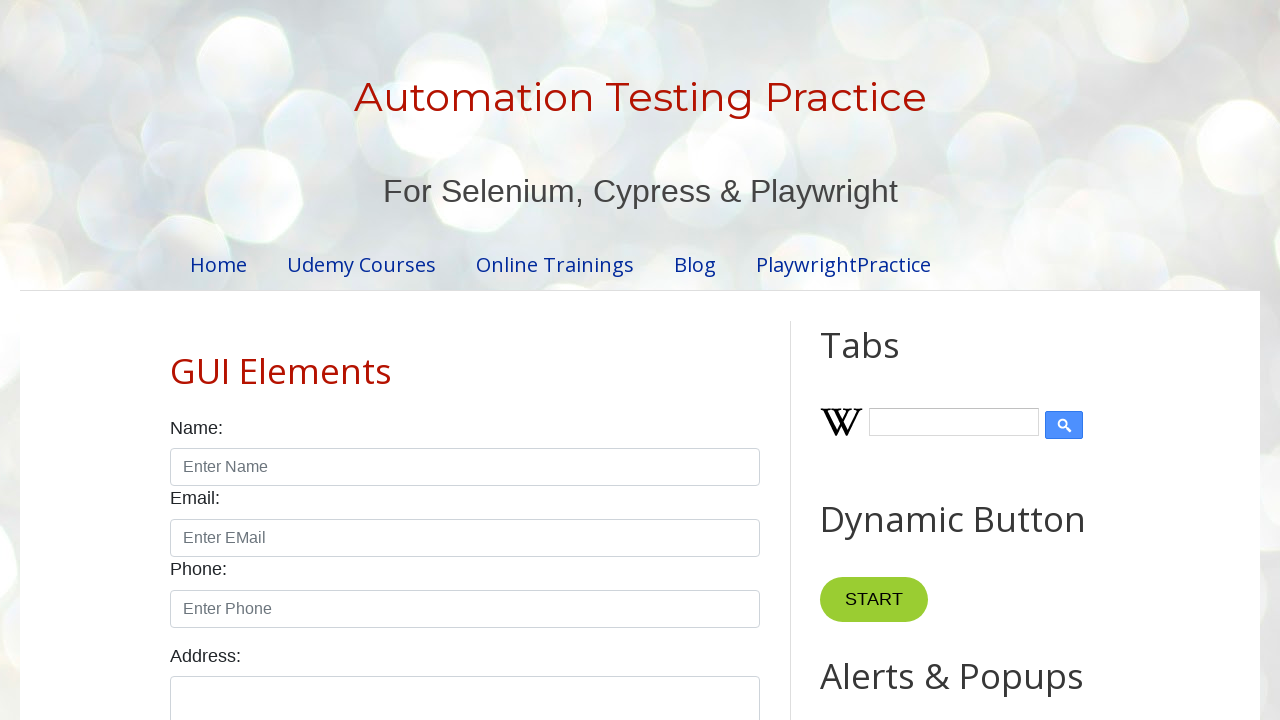

Clicked the male radio button at (176, 360) on xpath=//input[@id='male']
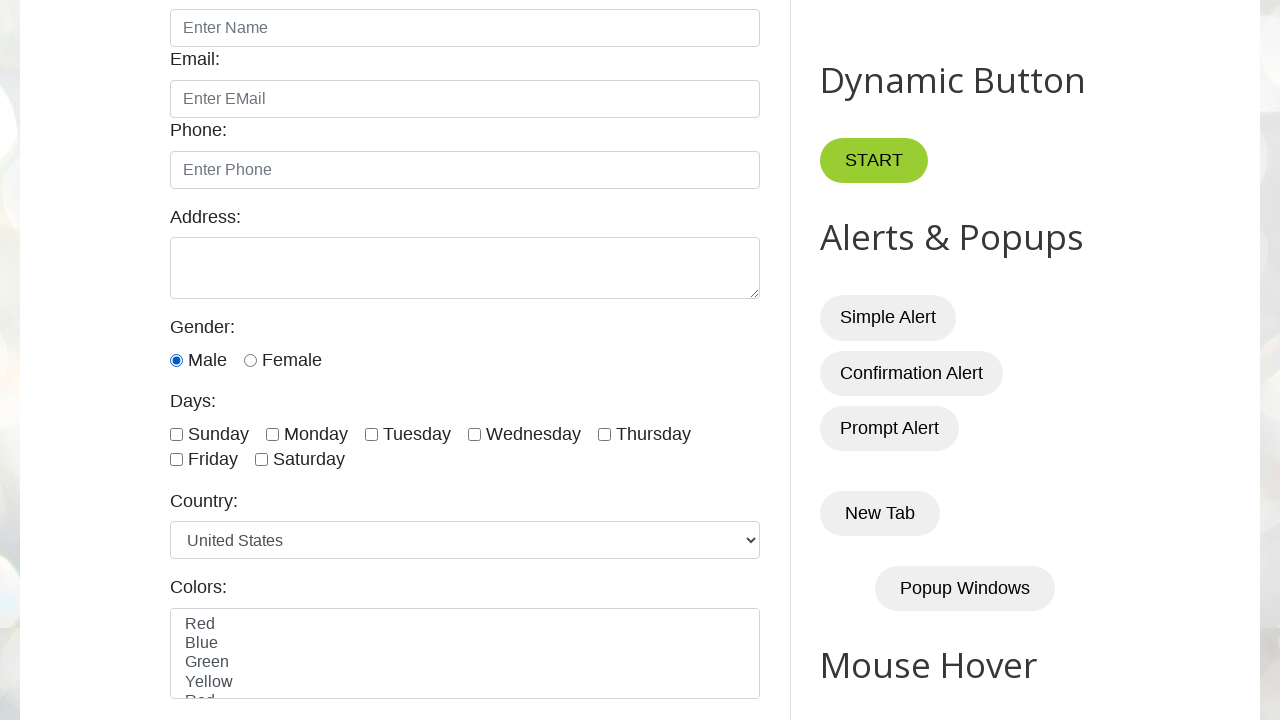

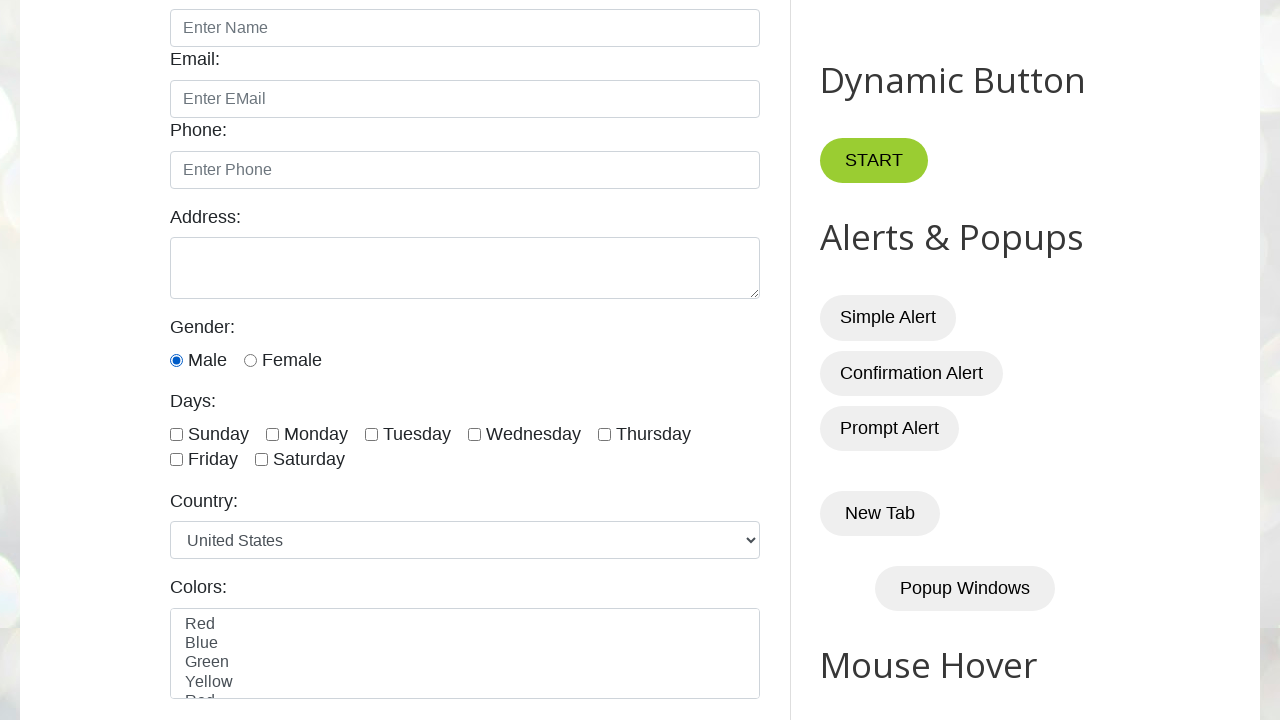